Navigates to dropdown page, selects Option 1 from dropdown and verifies selection

Starting URL: https://the-internet.herokuapp.com

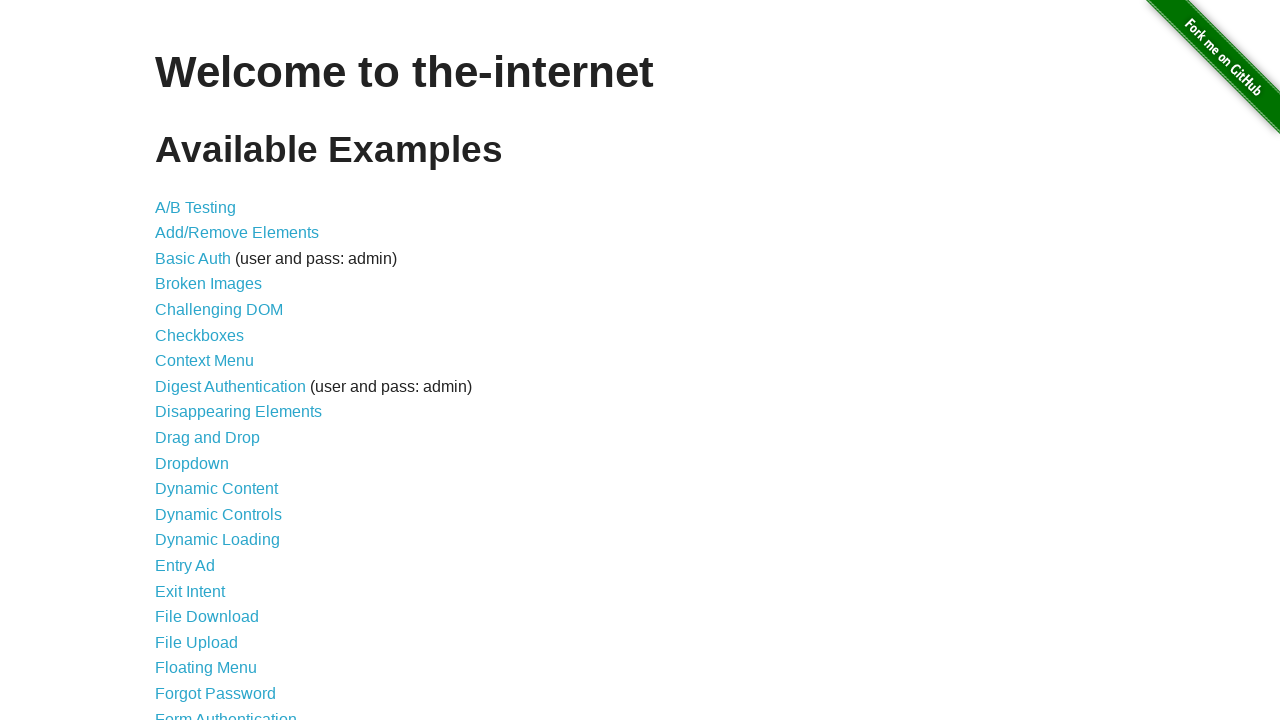

Clicked on Dropdown link to navigate to dropdown page at (192, 463) on a[href='/dropdown']
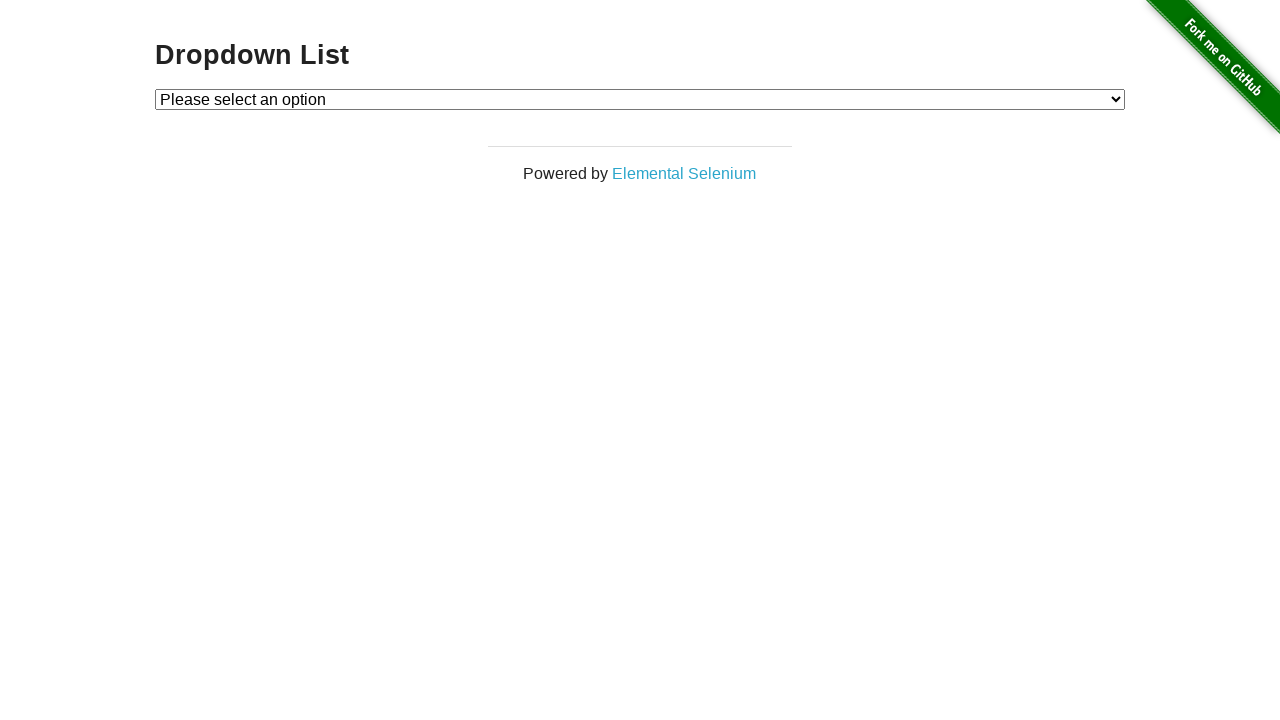

Dropdown element loaded and is visible
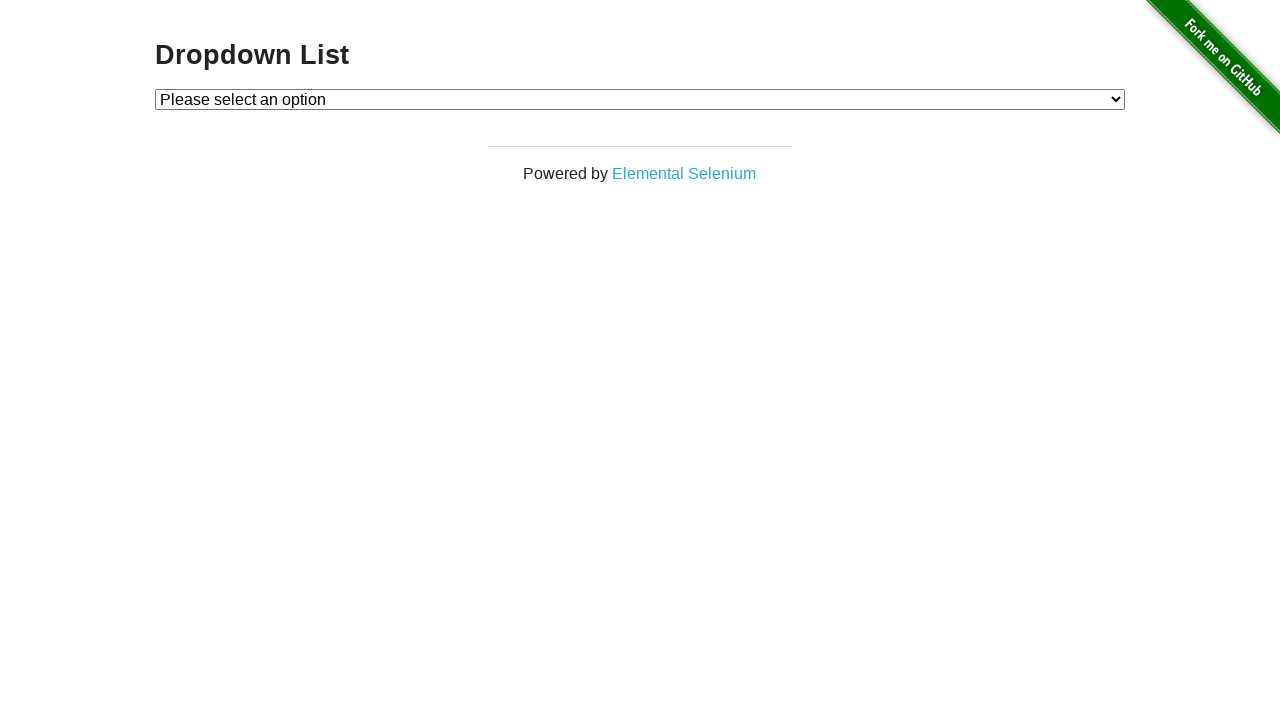

Selected Option 1 from the dropdown on #dropdown
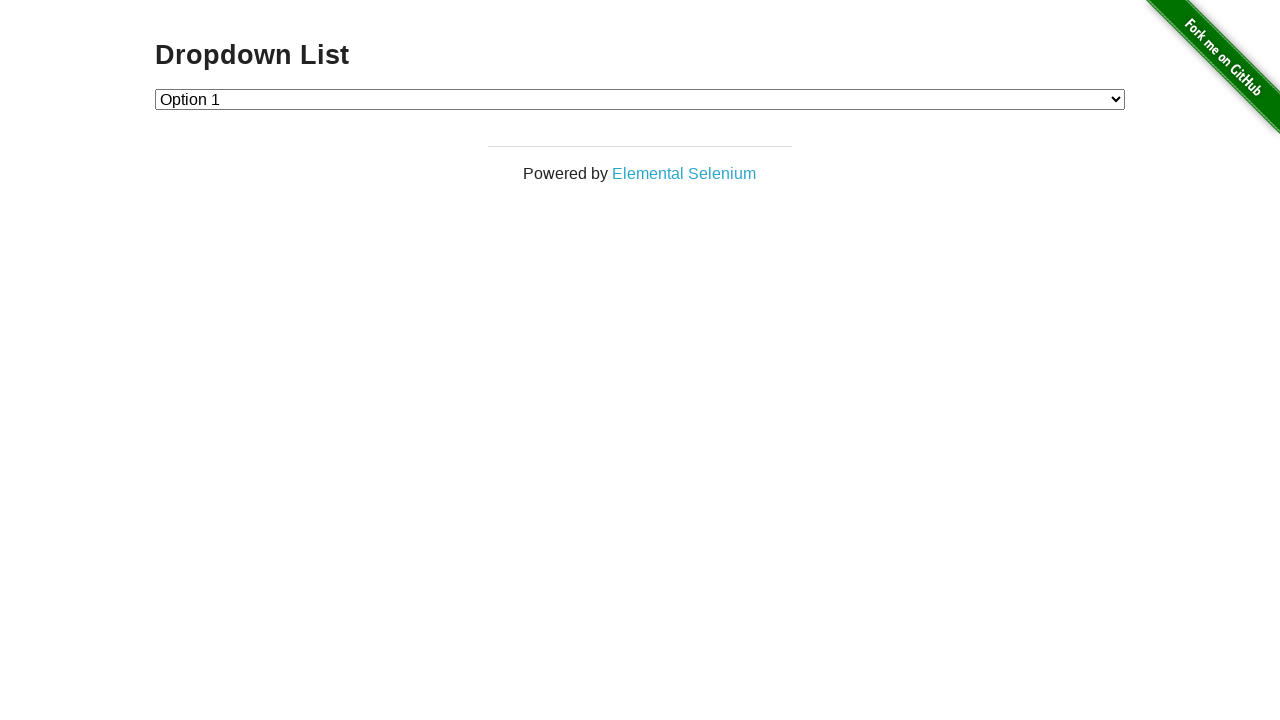

Verified that Option 1 is selected in dropdown
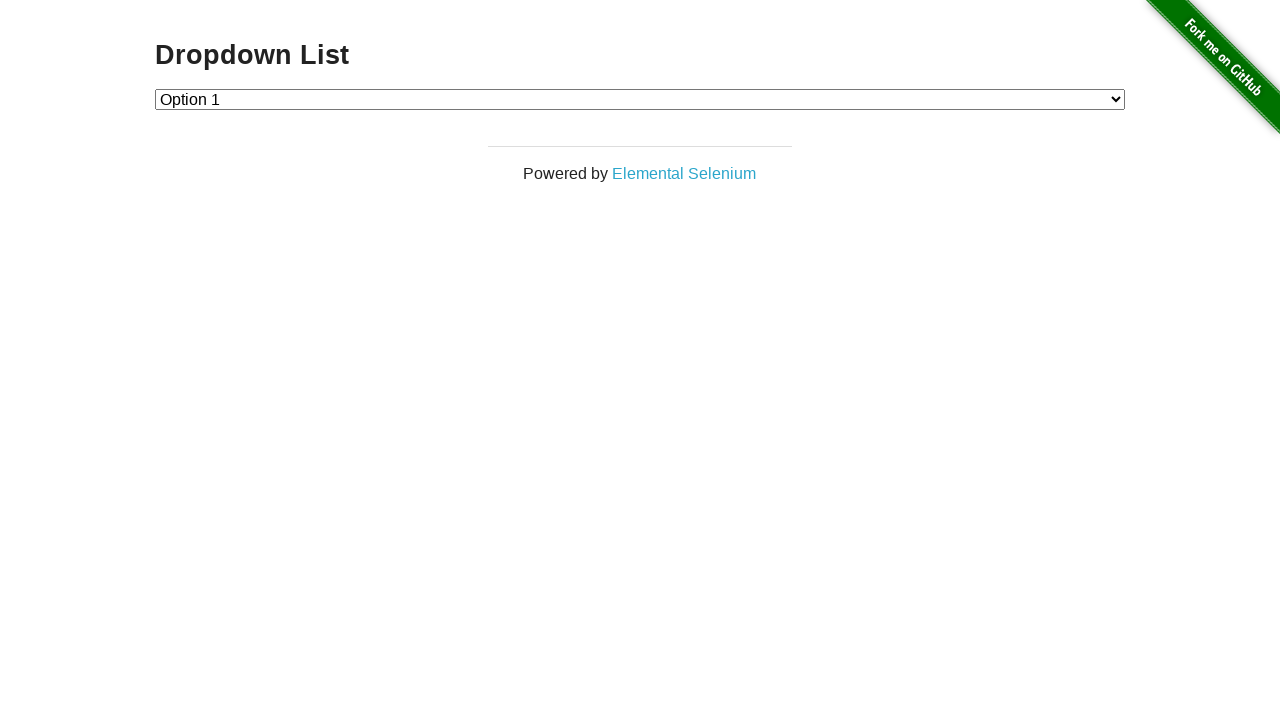

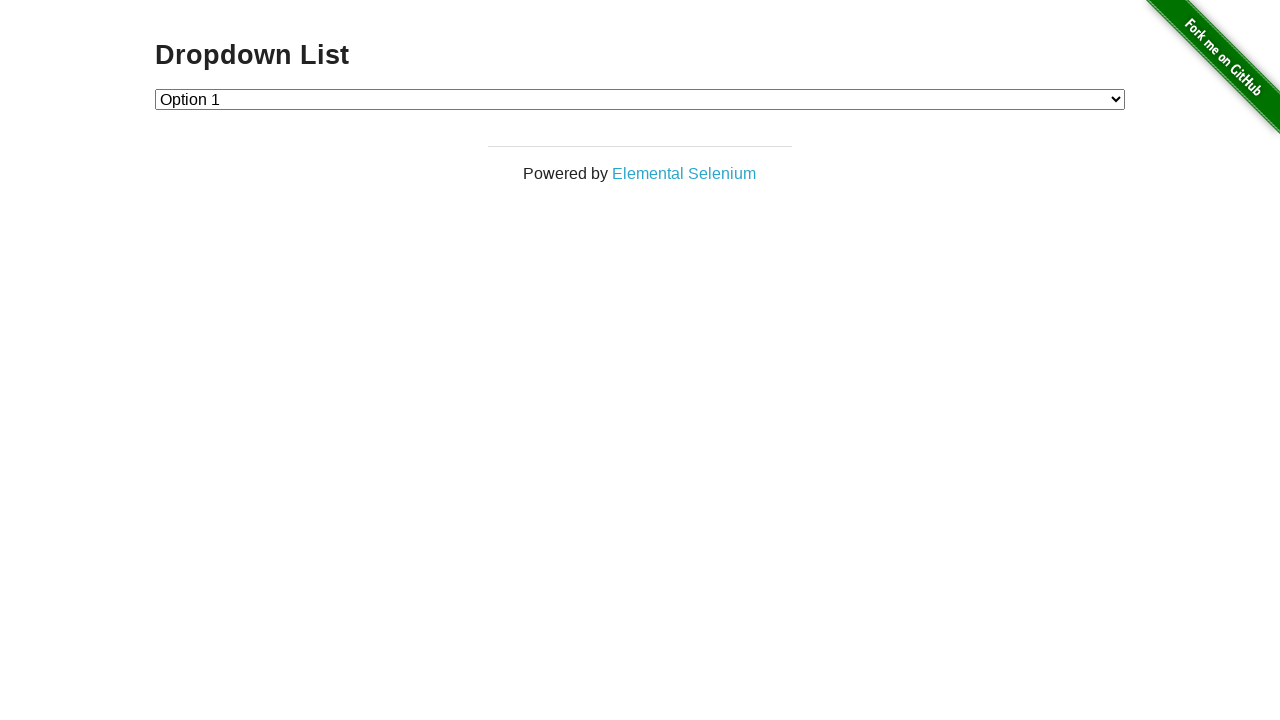